Navigates to demo table page and reads the entire table content at once without using loops.

Starting URL: http://automationbykrishna.com/

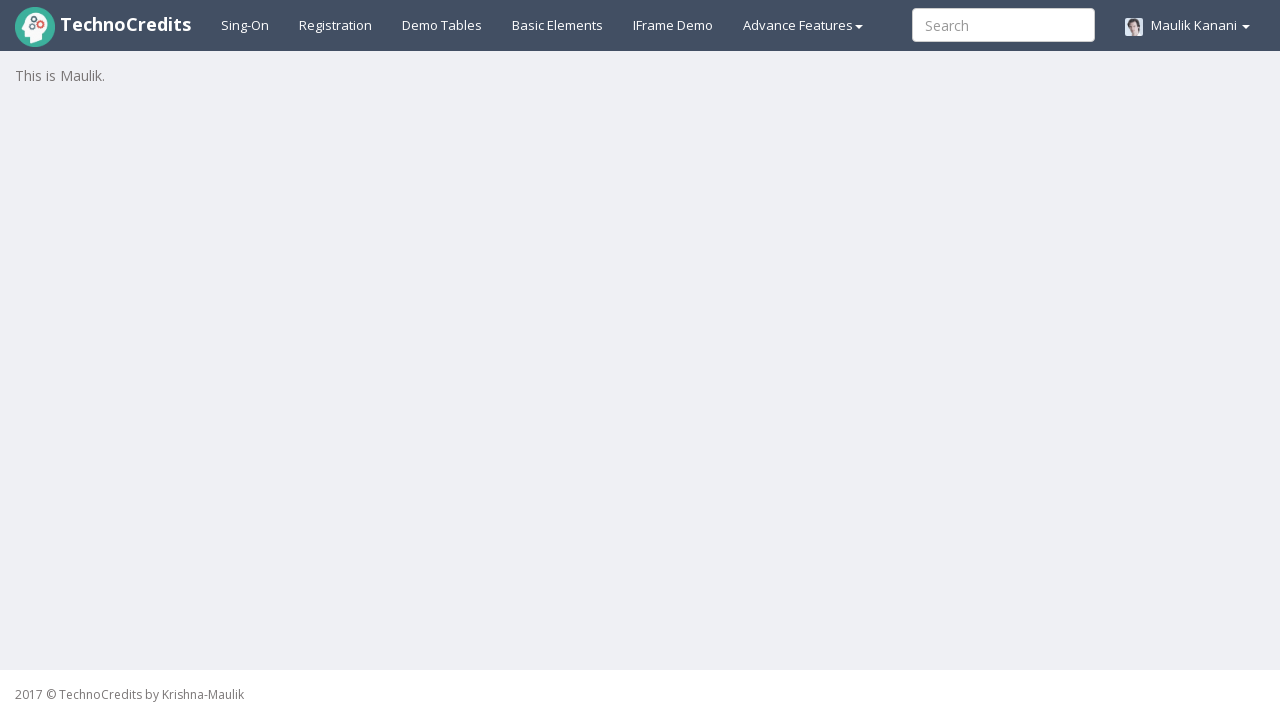

Clicked on demo table link at (442, 25) on a#demotable
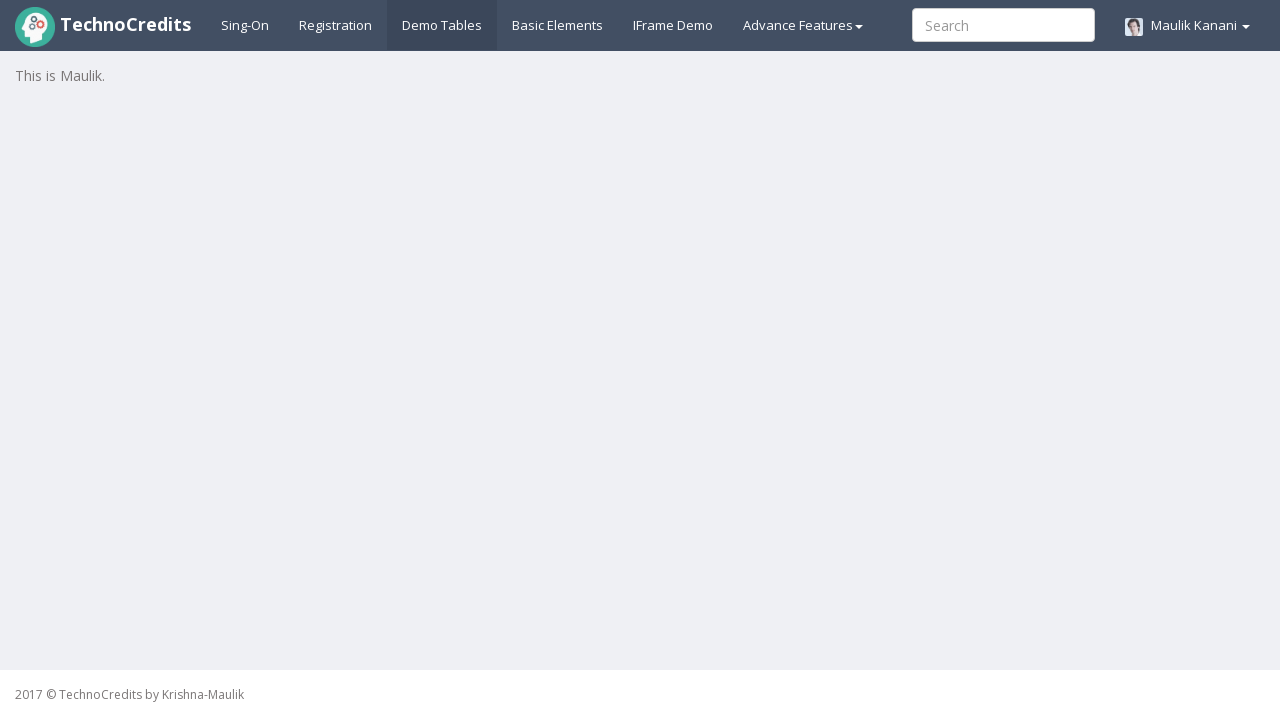

Table with id 'table1' has loaded
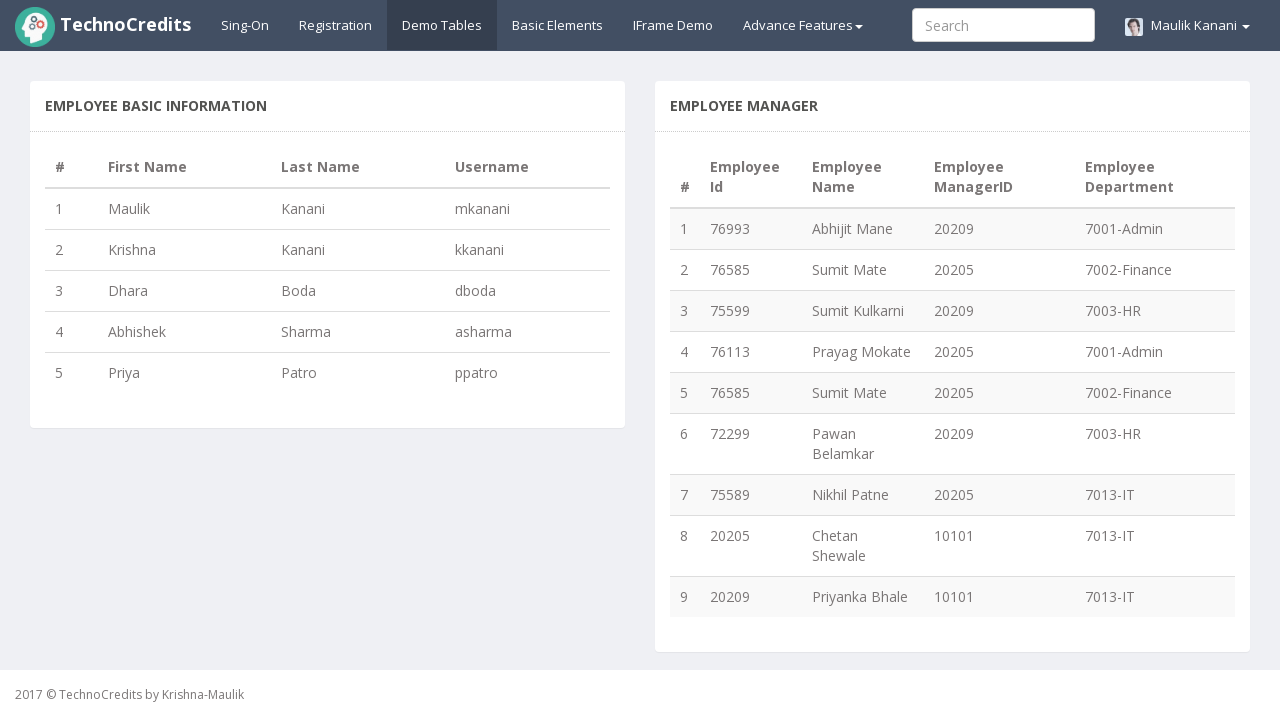

Retrieved entire table content from table body without using loops
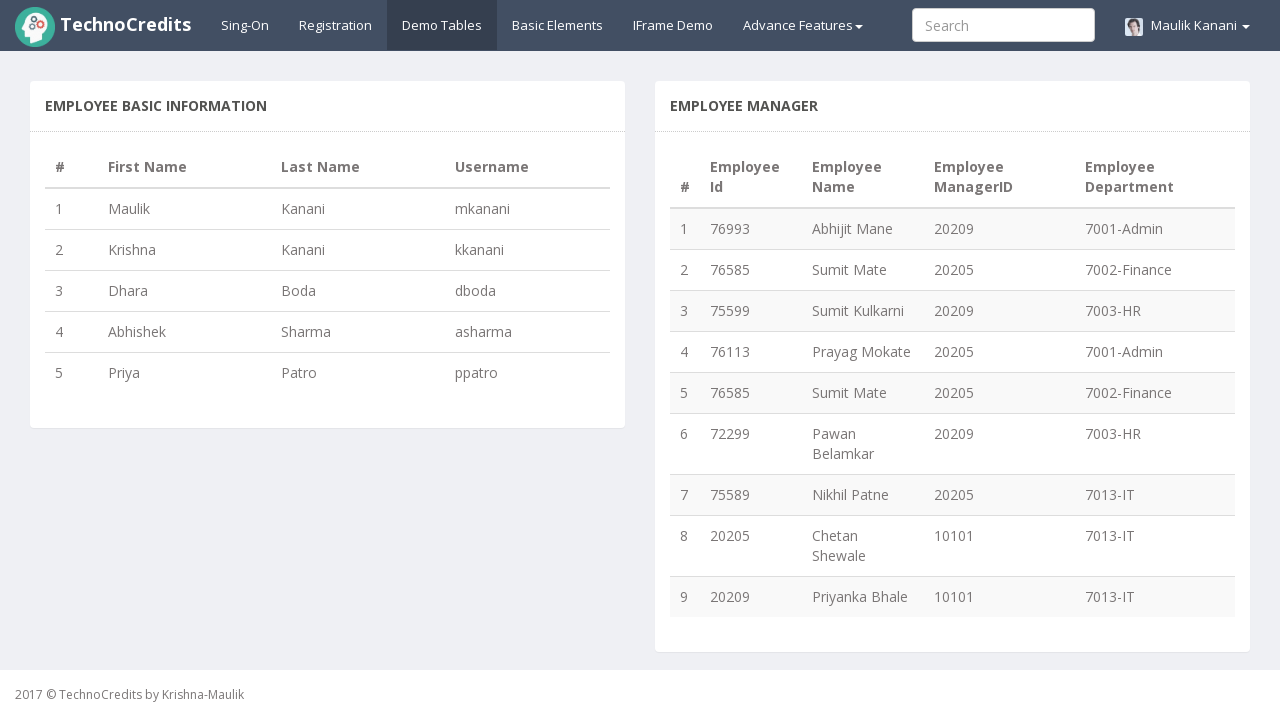

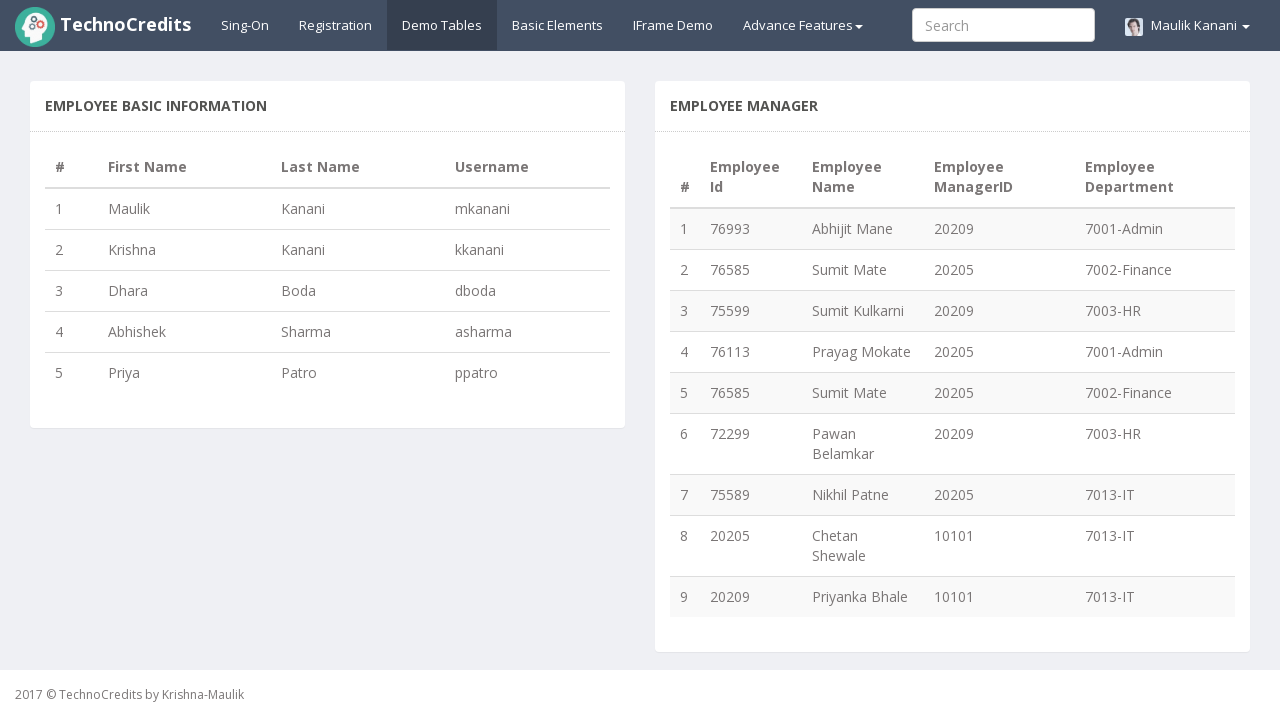